Navigates to Booking.com and verifies that links are present on the page

Starting URL: https://www.booking.com

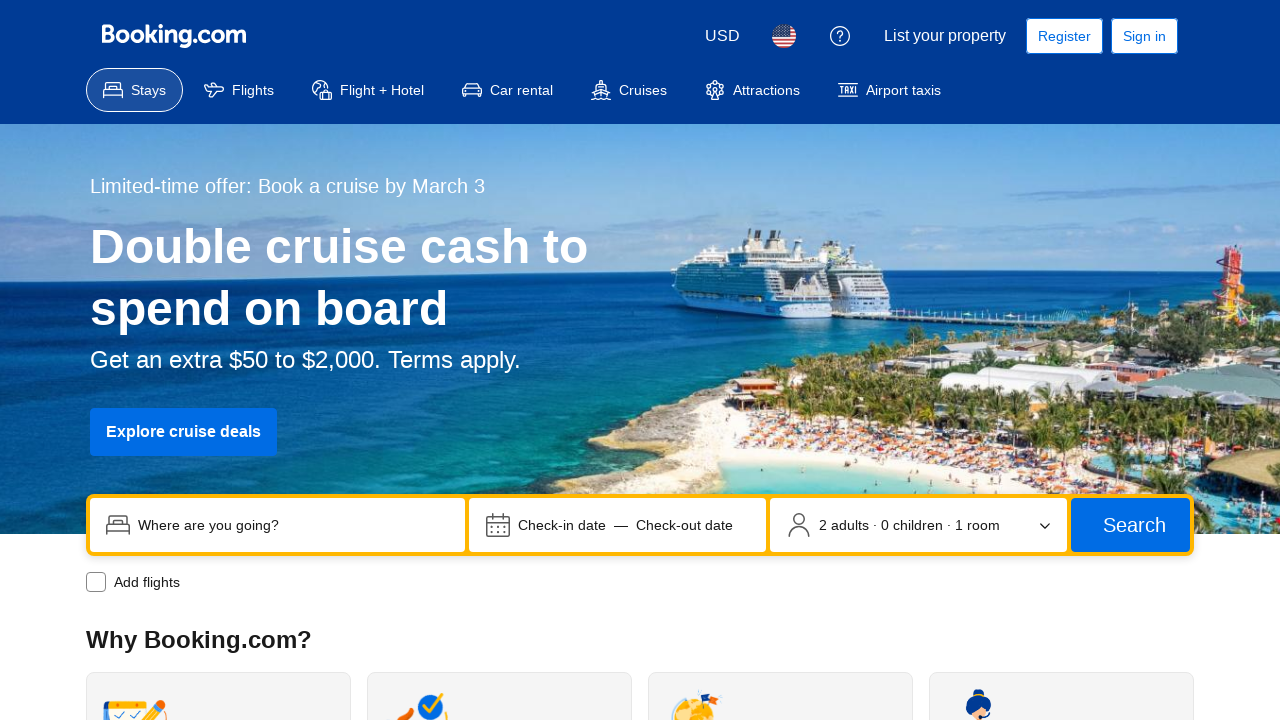

Clicked language selector button at (784, 36) on button[data-testid='header-language-picker-trigger']
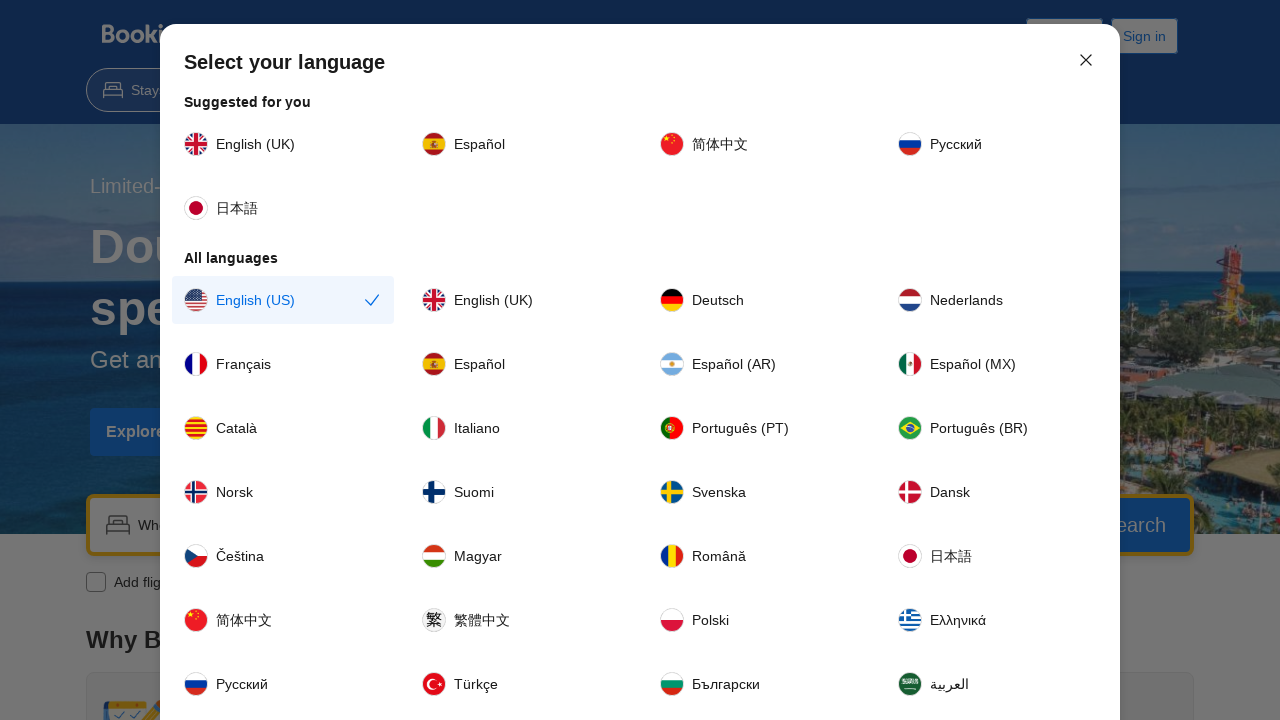

Selected English (US) language at (256, 300) on text=English (US)
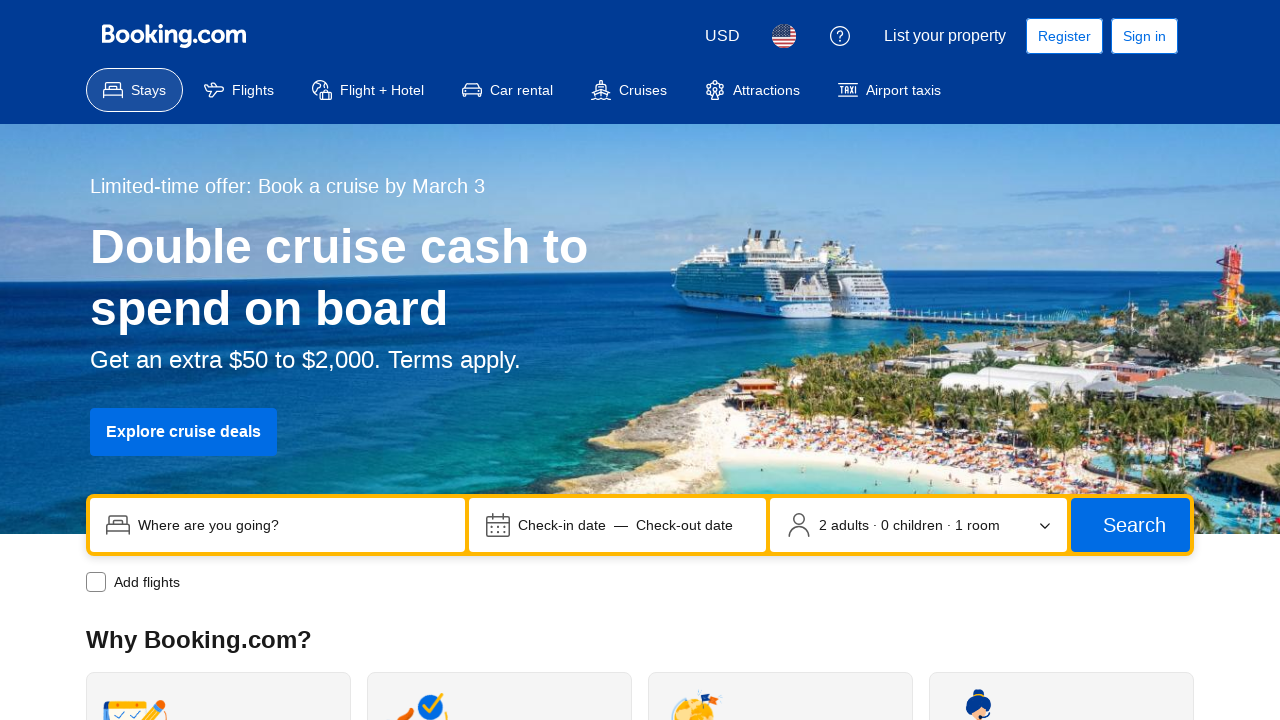

Waited for links to load on page
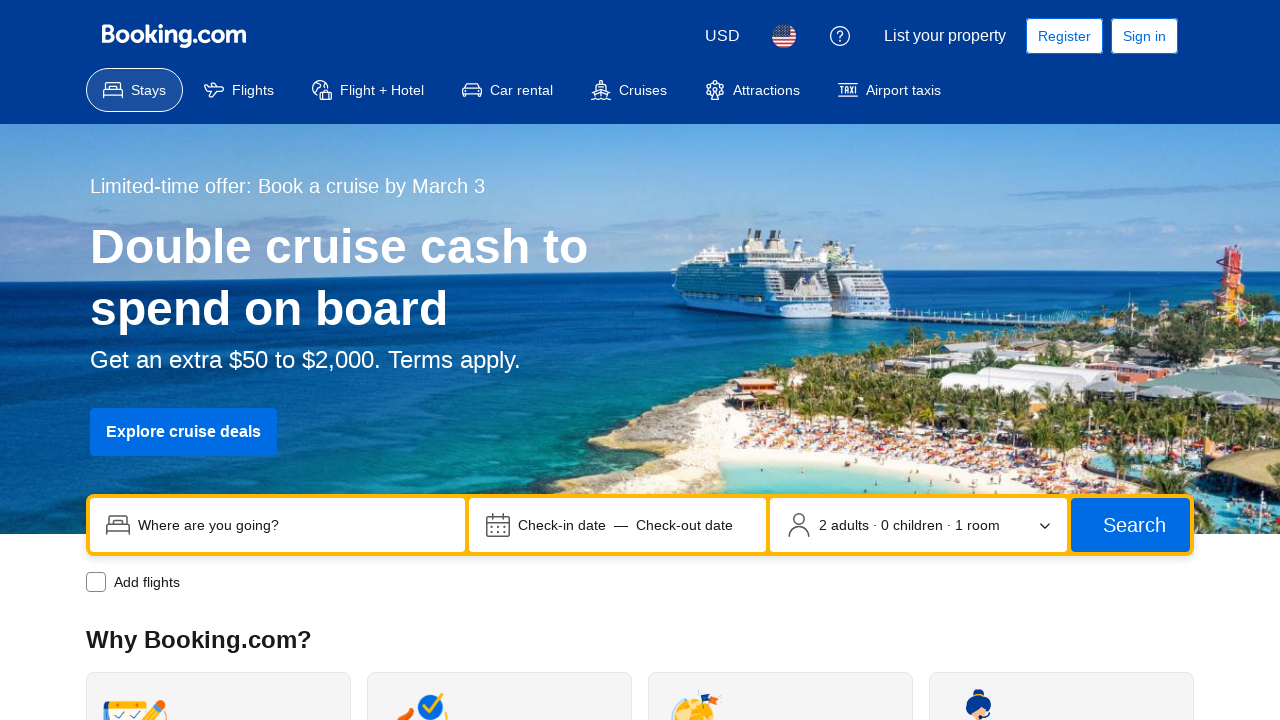

Retrieved all links from page - Total links found: 280
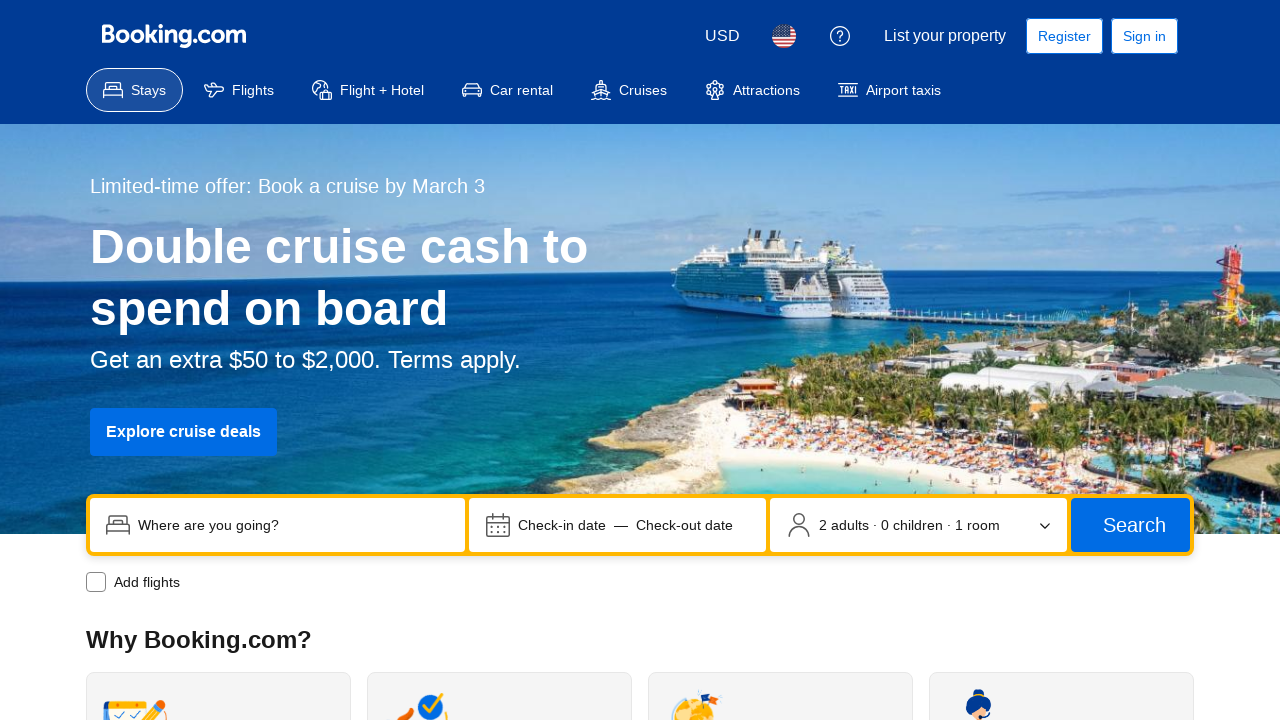

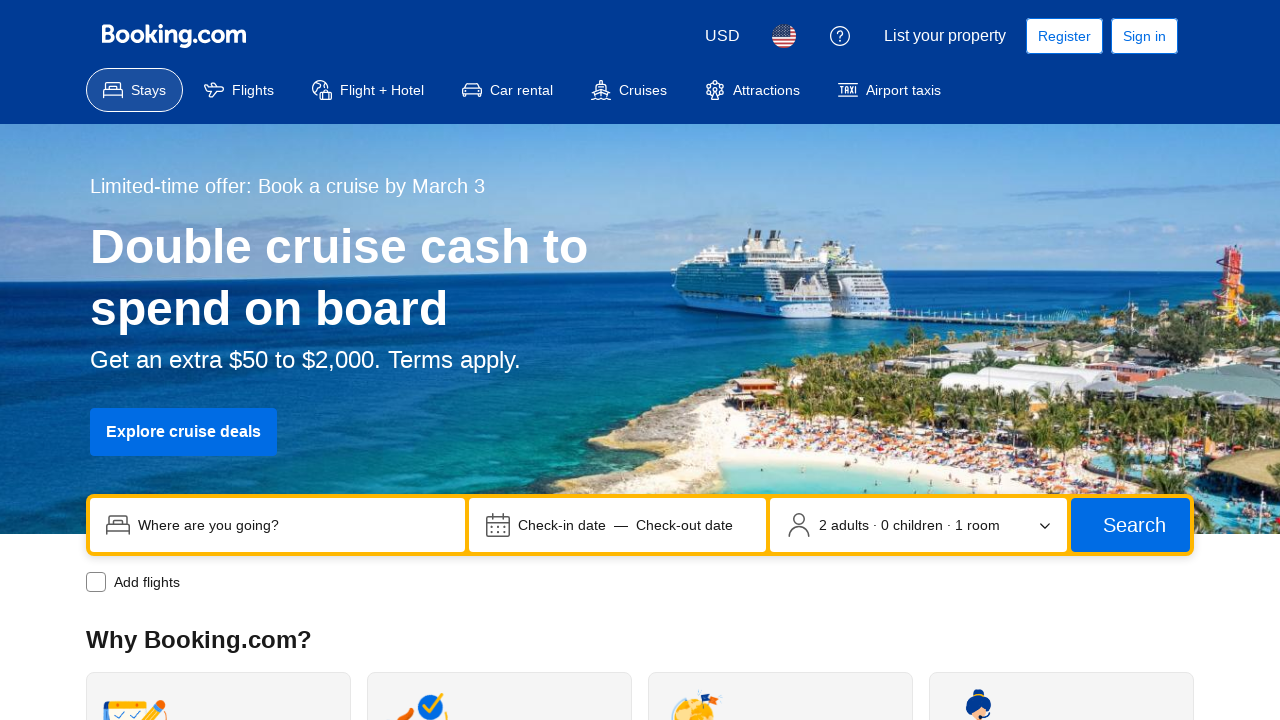